Tests random number generation by modifying the maximum value parameter and clicking the generate button to get random integers

Starting URL: https://www.random.org/integers/

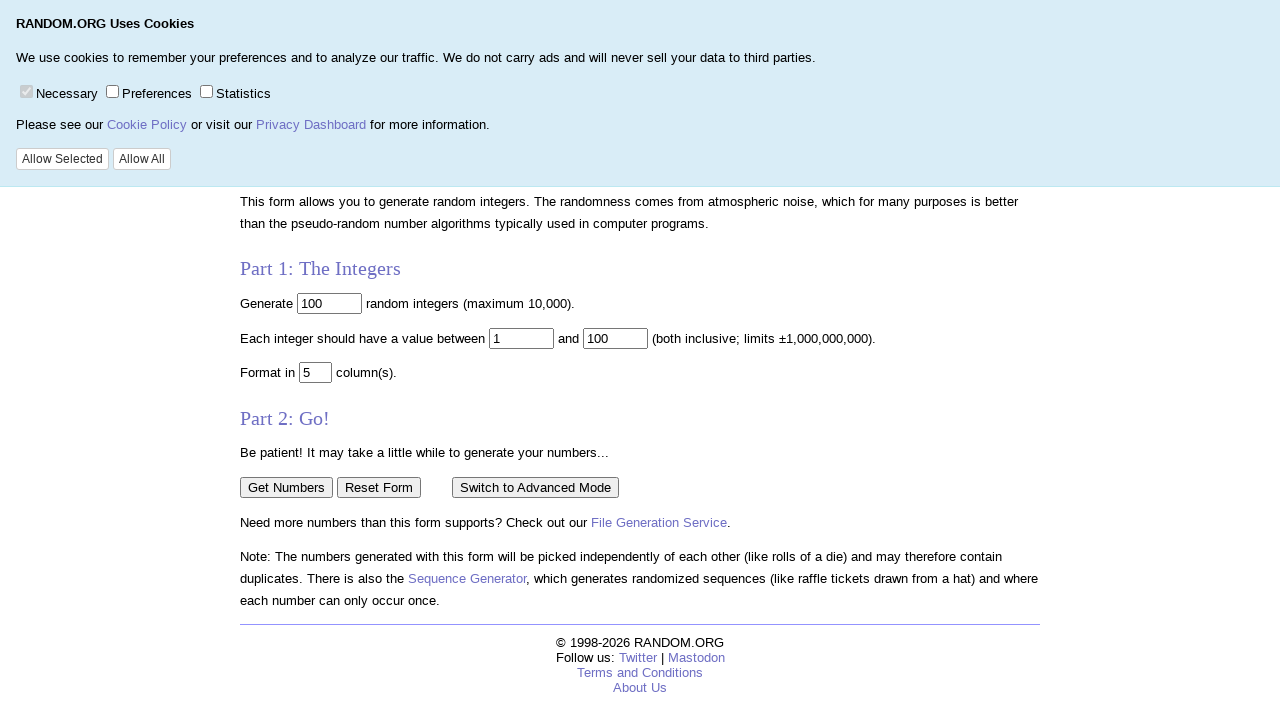

Cleared the maximum value input field on input[name='max']
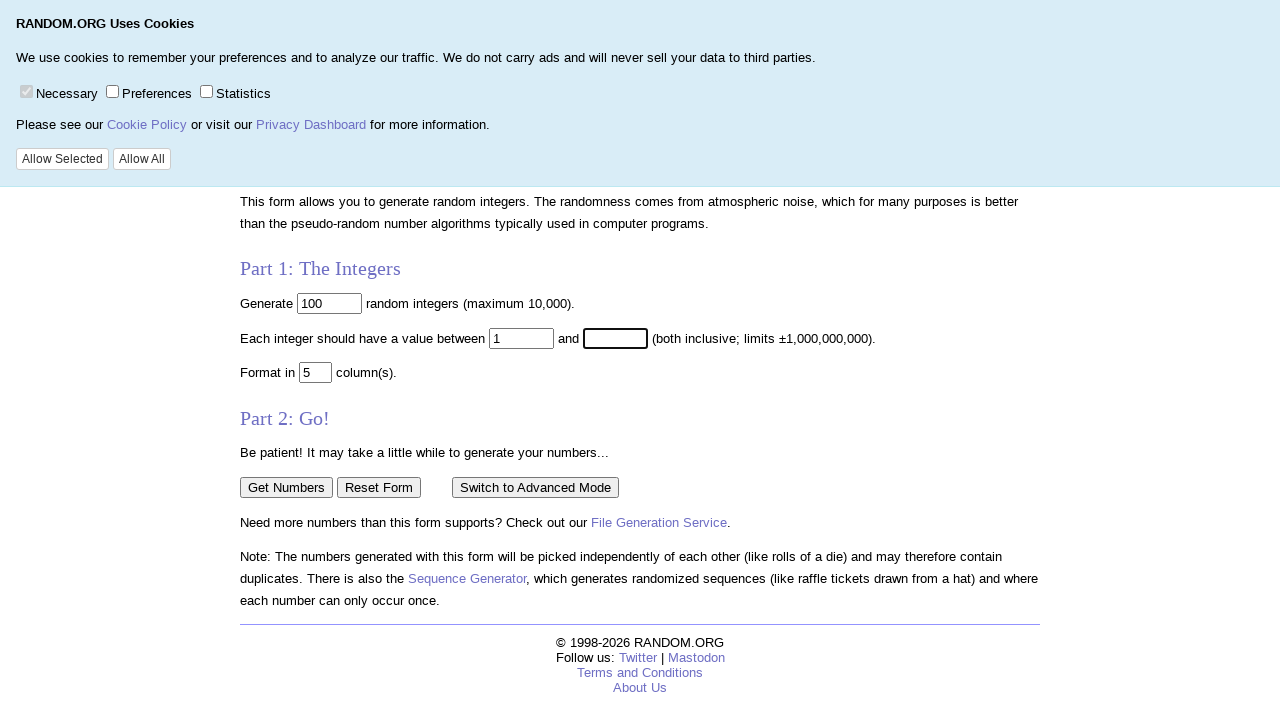

Filled maximum value field with '1000' on input[name='max']
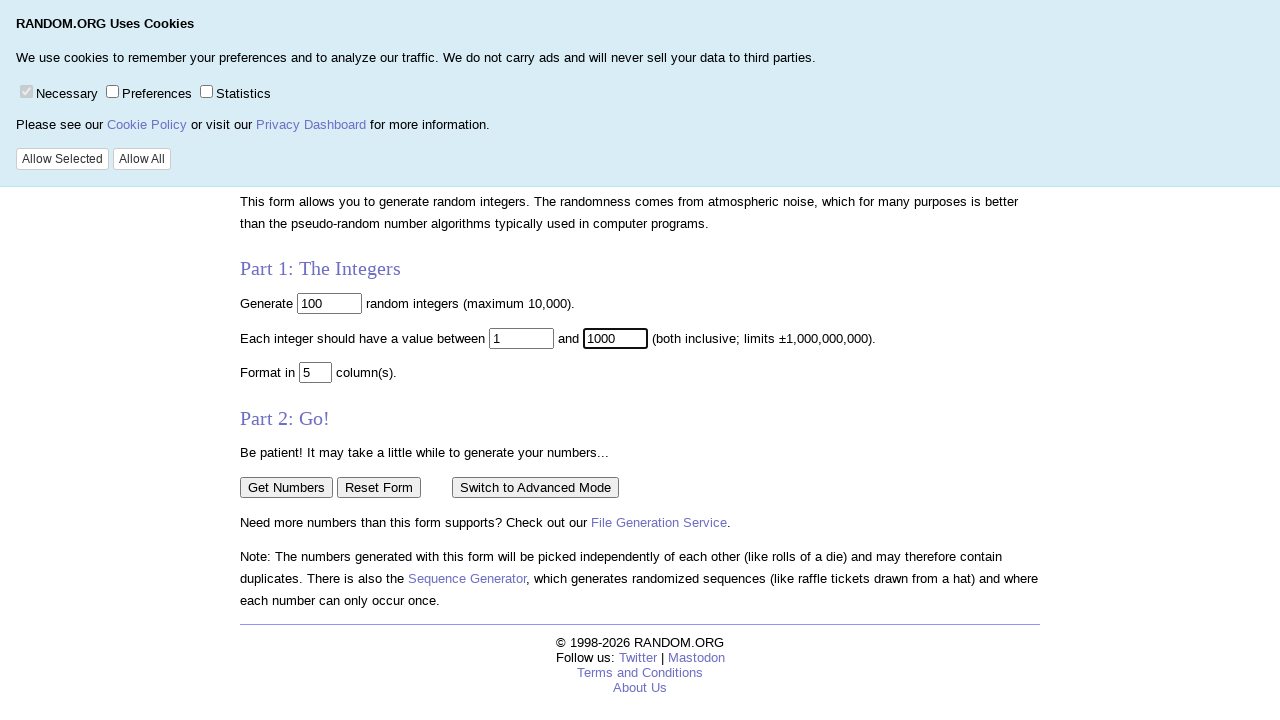

Clicked the Get Numbers button to generate random integers at (286, 487) on input[value='Get Numbers']
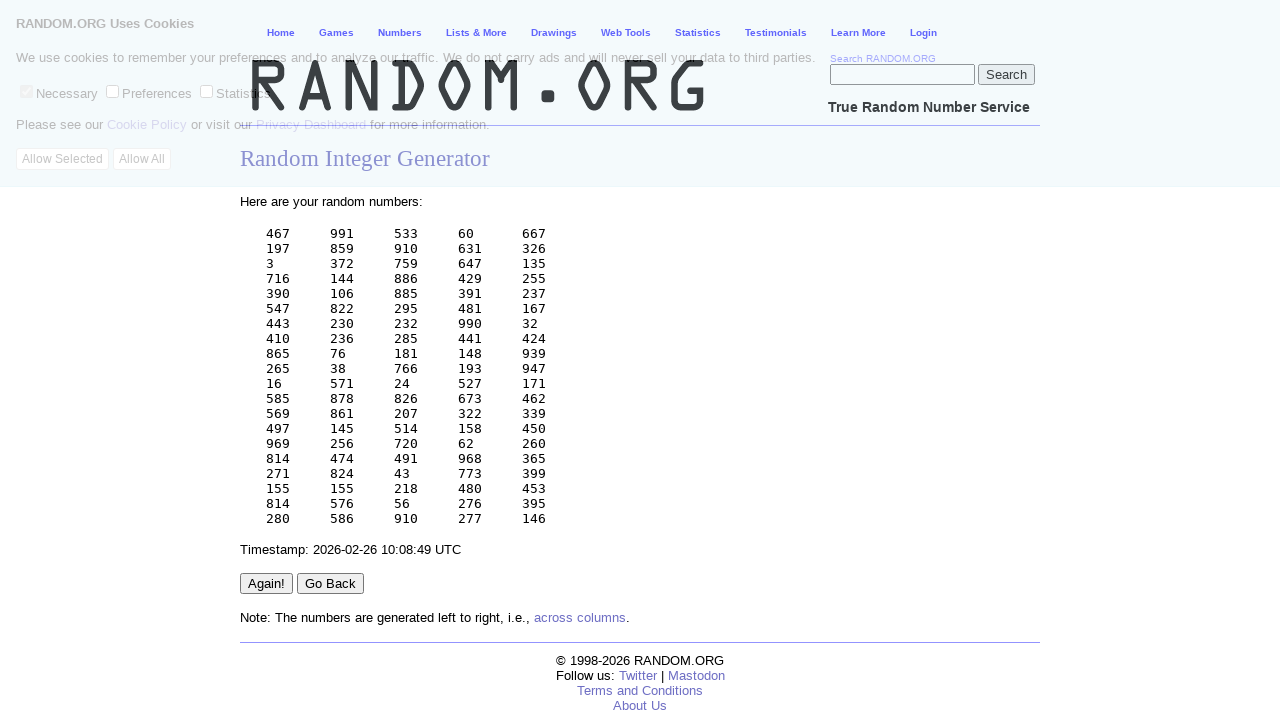

Generated random numbers appeared on the page
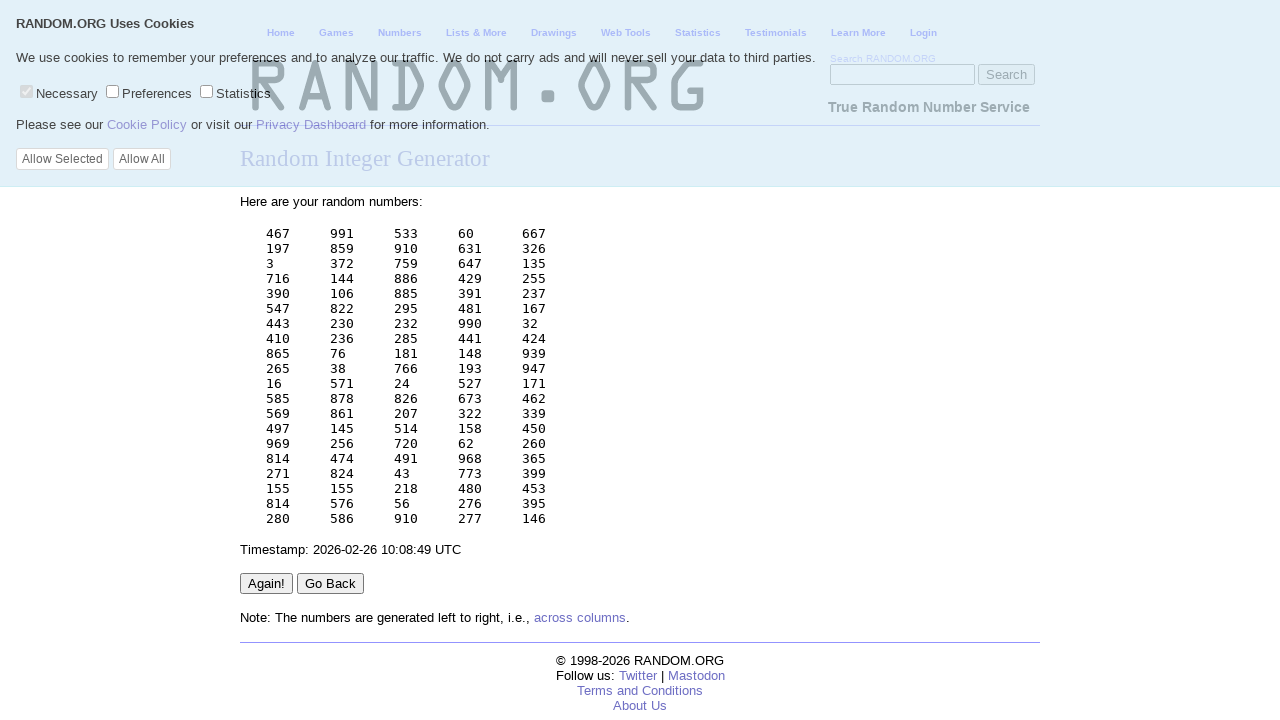

Verified that random numbers were successfully generated
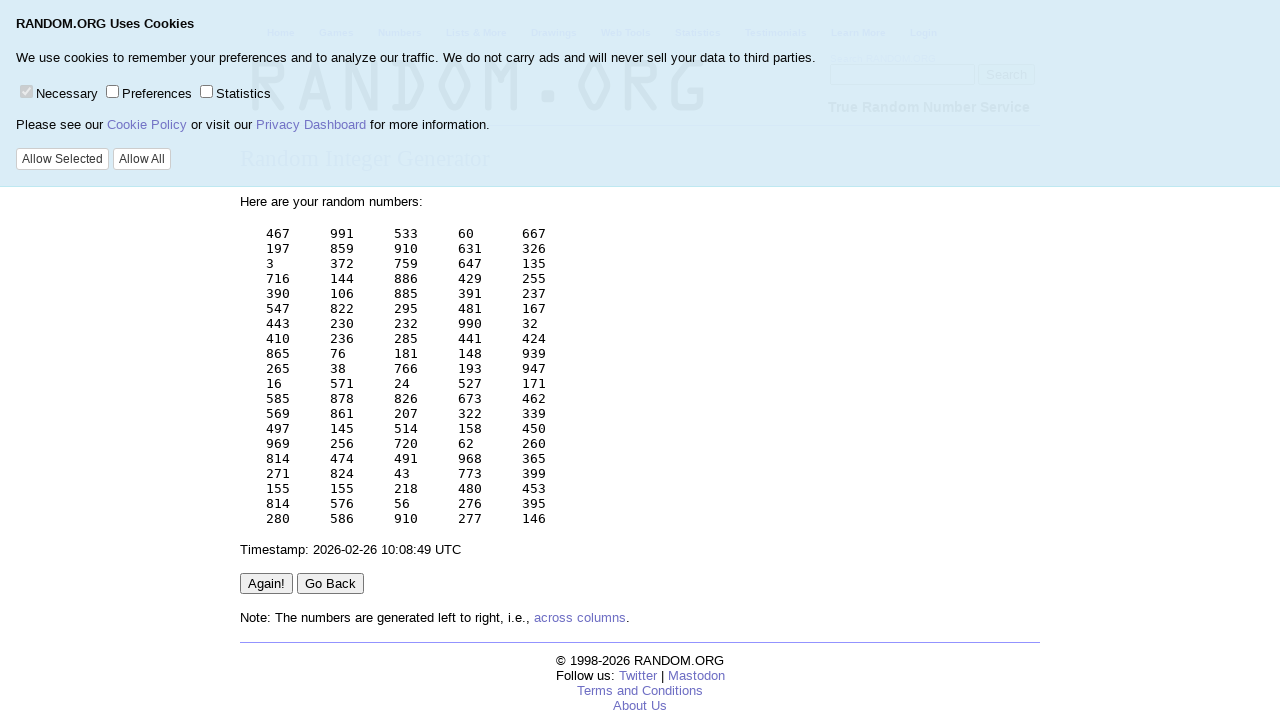

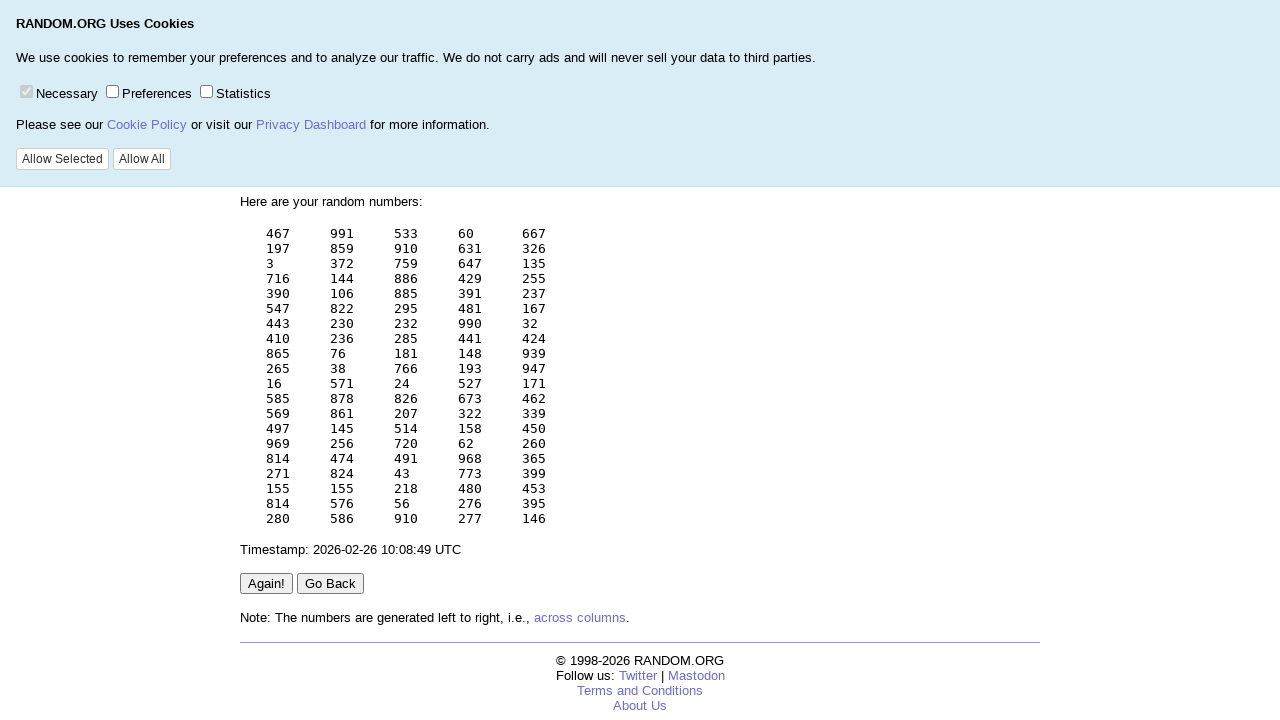